Tests handling JavaScript confirm dialog by setting up a dialog listener, clicking to trigger a confirm box, dismissing it (Cancel), and verifying the result

Starting URL: https://the-internet.herokuapp.com/javascript_alerts

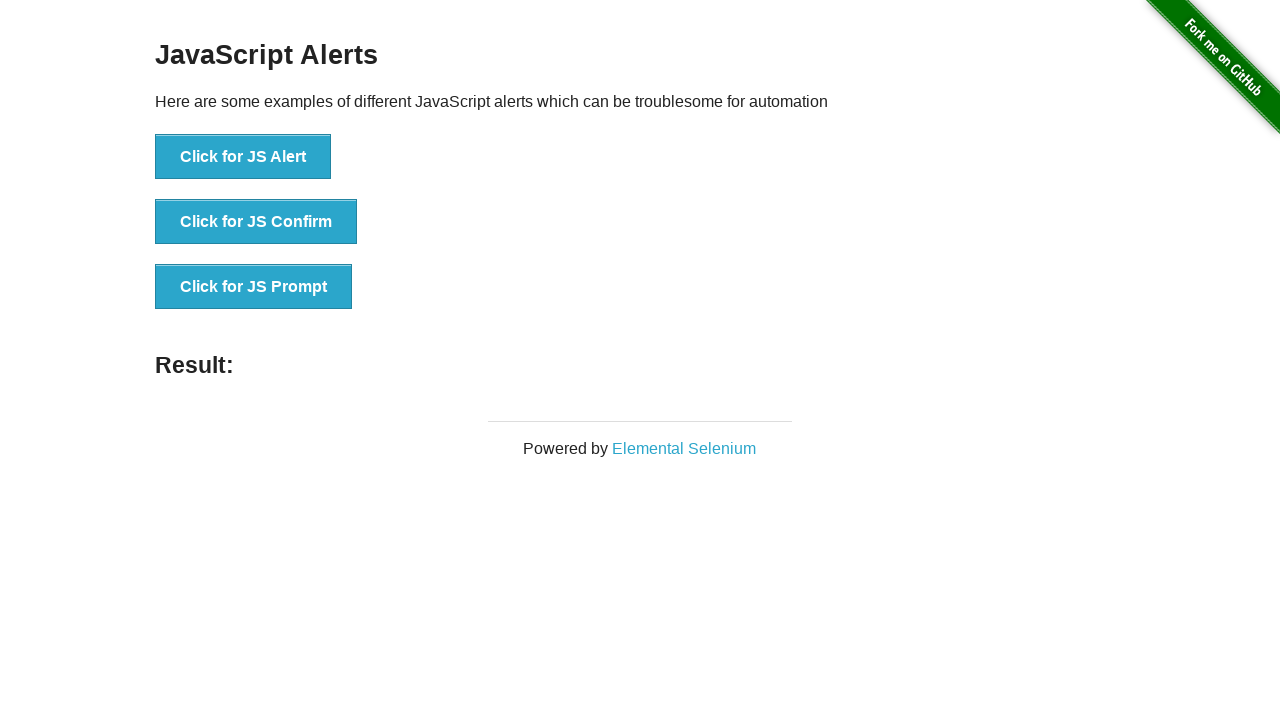

Set up dialog handler to dismiss confirm box
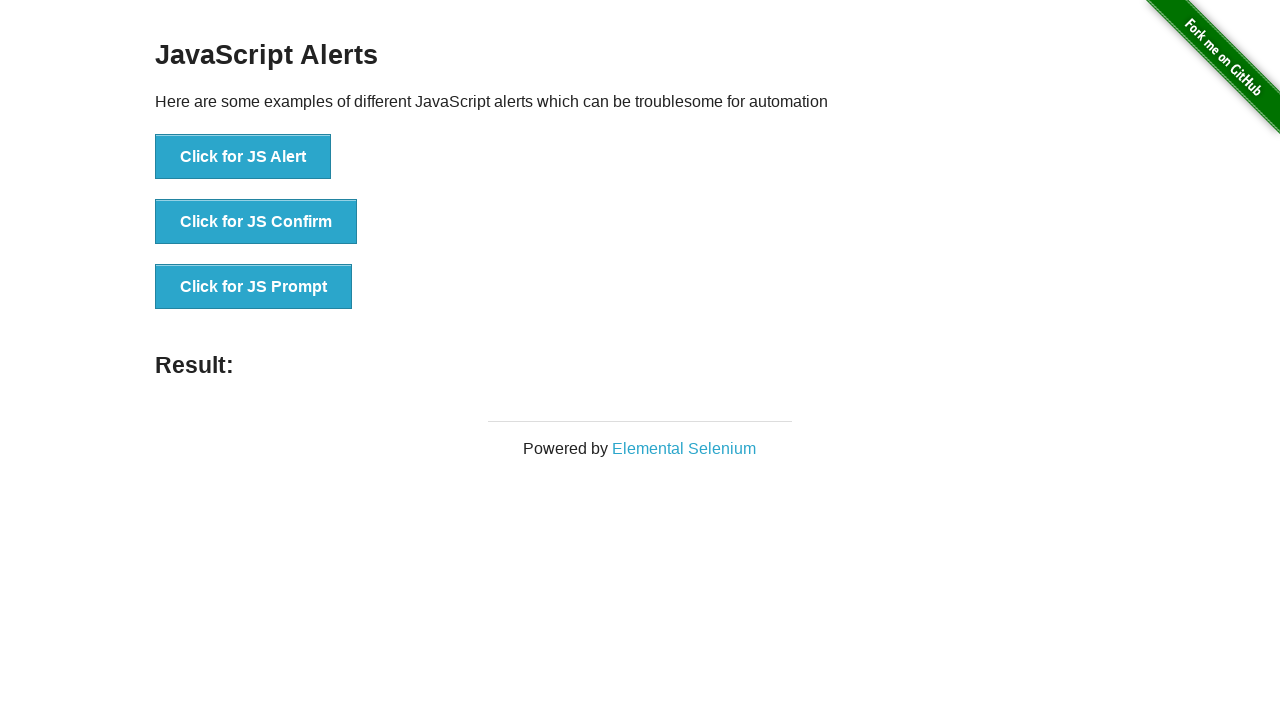

Clicked button to trigger JavaScript confirm dialog at (256, 222) on text=Click for JS Confirm
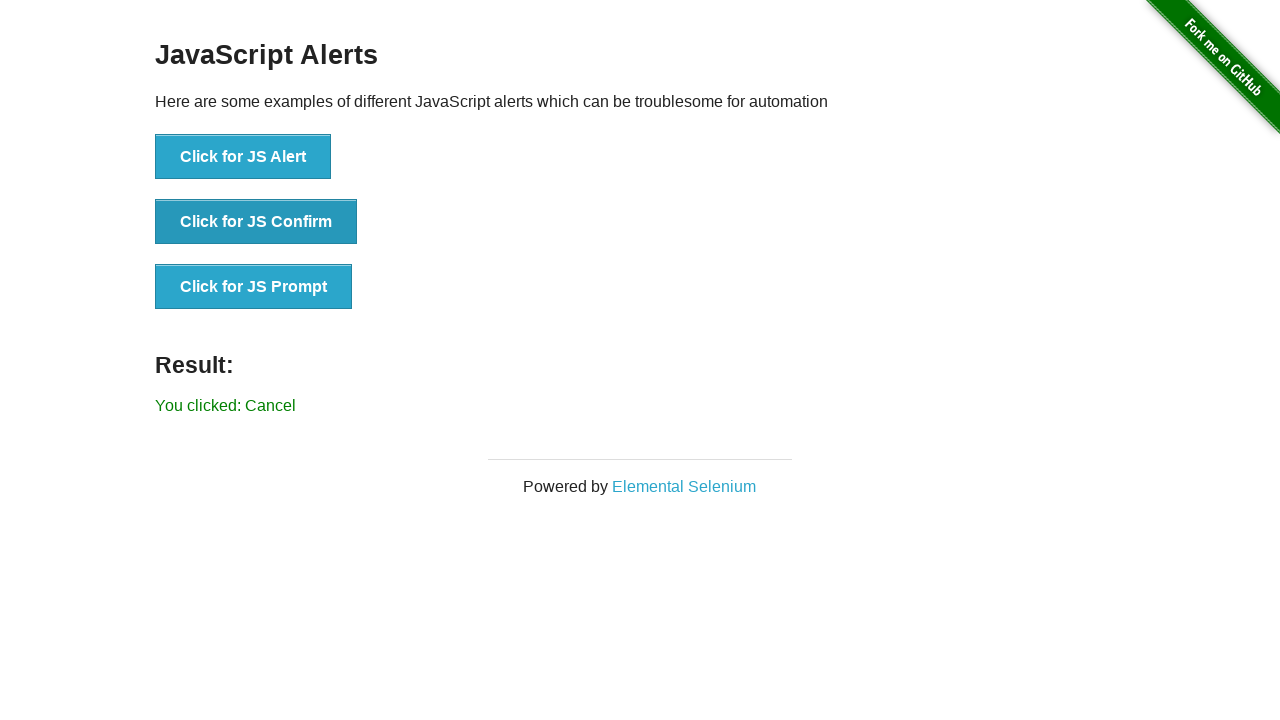

Verified result text shows 'You clicked: Cancel' after dismissing confirm box
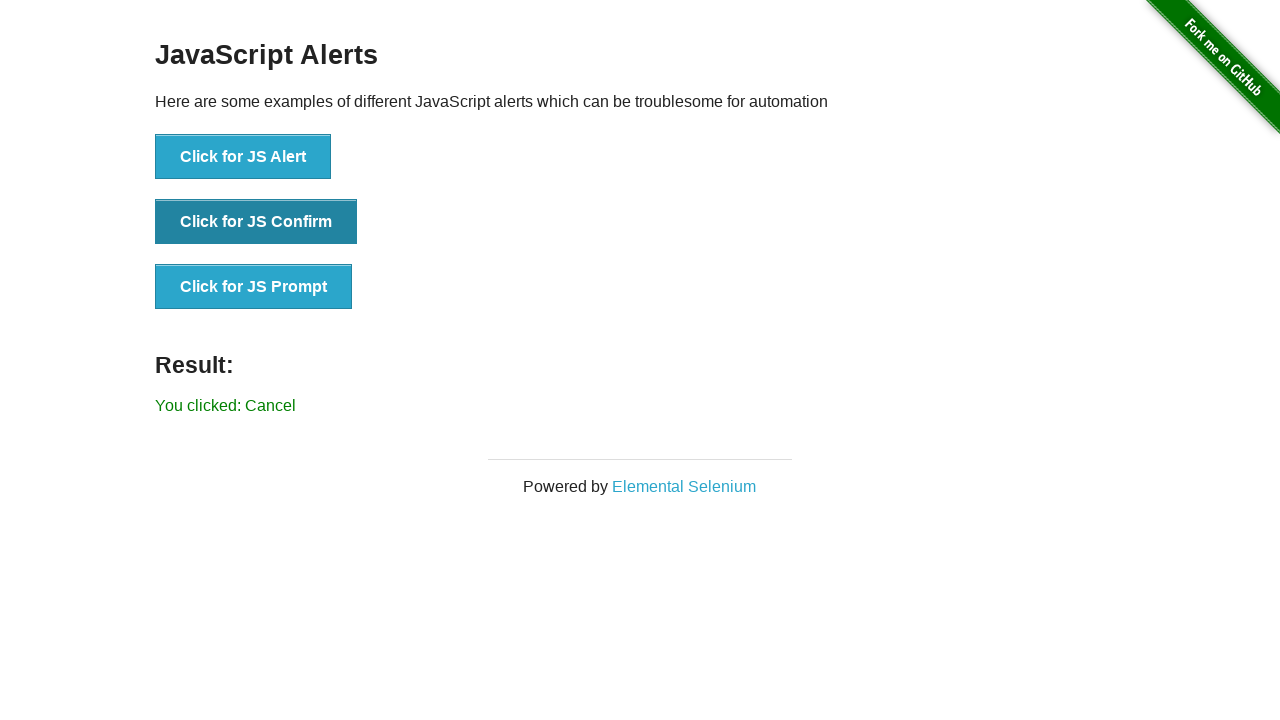

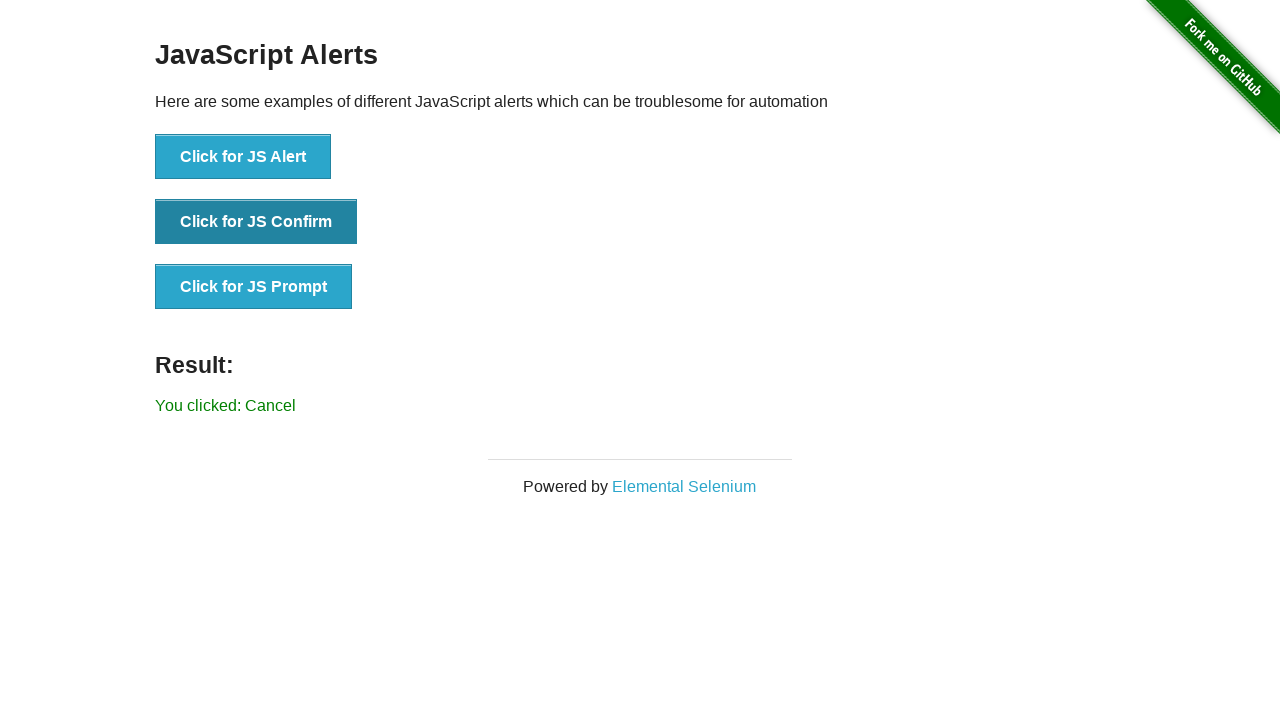